Tests right-click context menu functionality by right-clicking on an element and selecting the Copy option from the context menu

Starting URL: http://swisnl.github.io/jQuery-contextMenu/demo.html

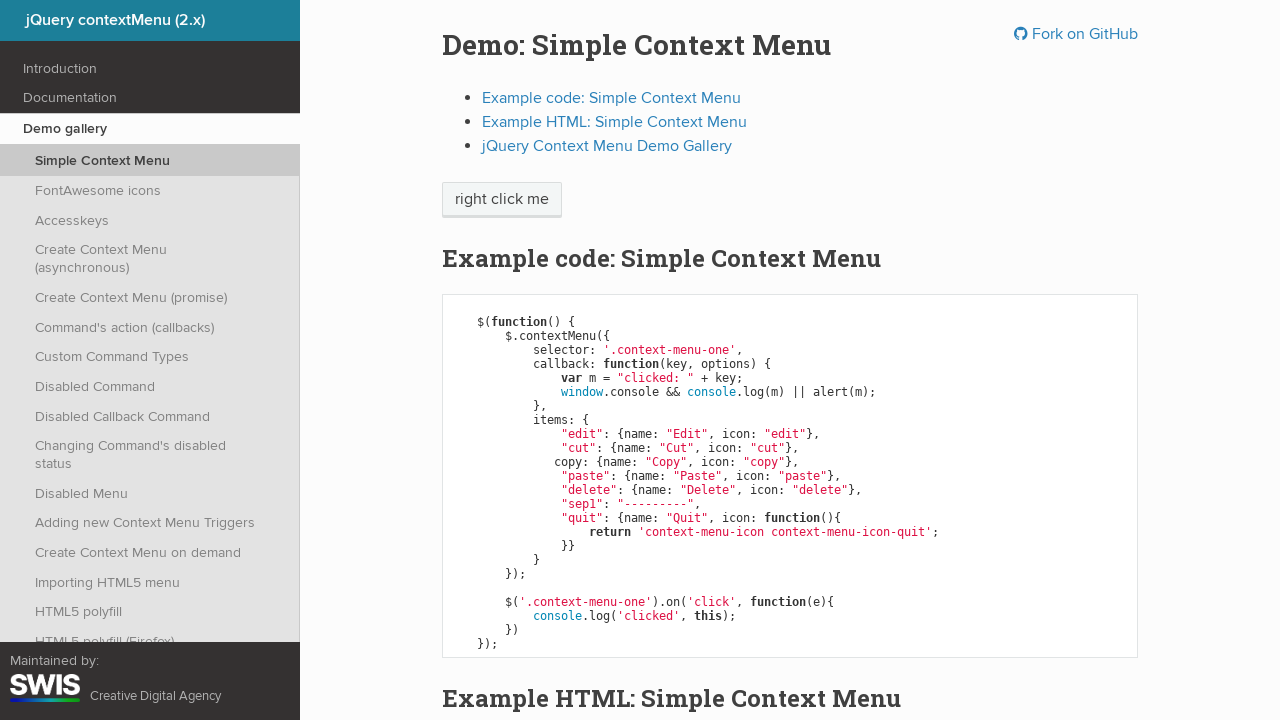

Right-clicked on 'right click me' element to open context menu at (502, 200) on //span[text()='right click me']
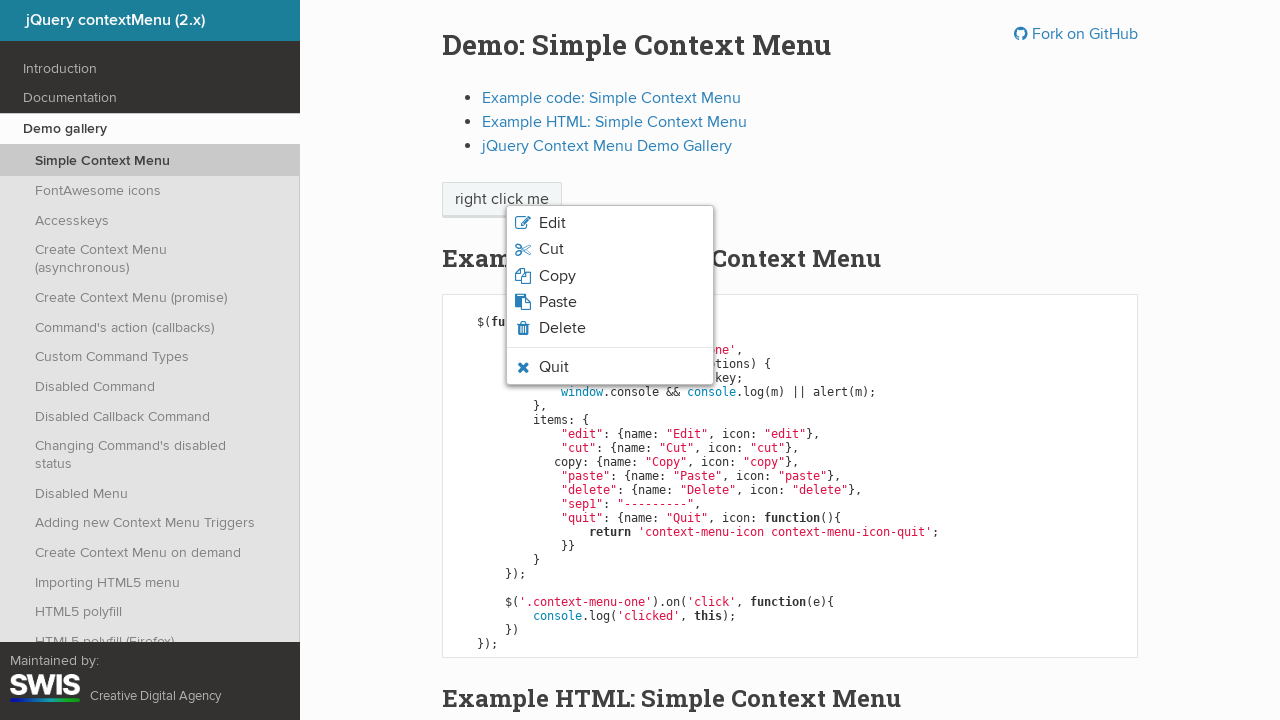

Clicked on 'Copy' option from the context menu at (557, 276) on xpath=//span[text()='Copy']
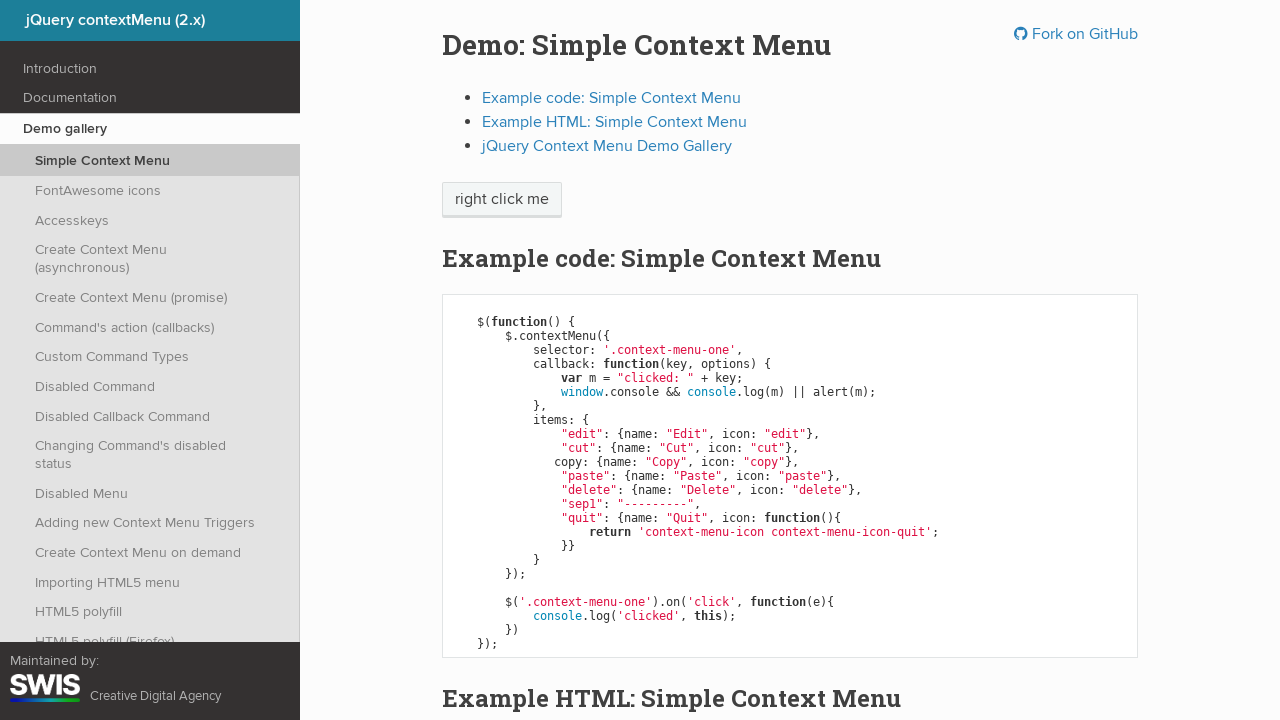

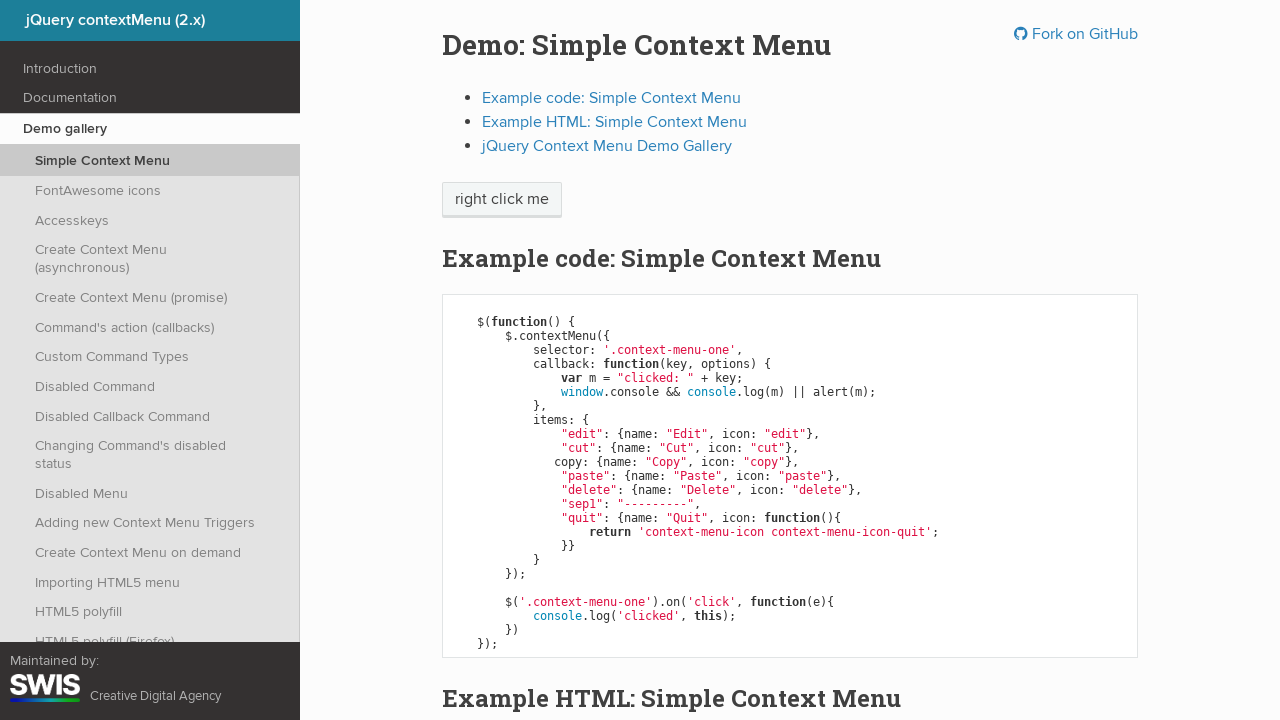